Tests radio button selection functionality by clicking on the "male" radio button on a sample testing site.

Starting URL: http://artoftesting.com/sampleSiteForSelenium.html

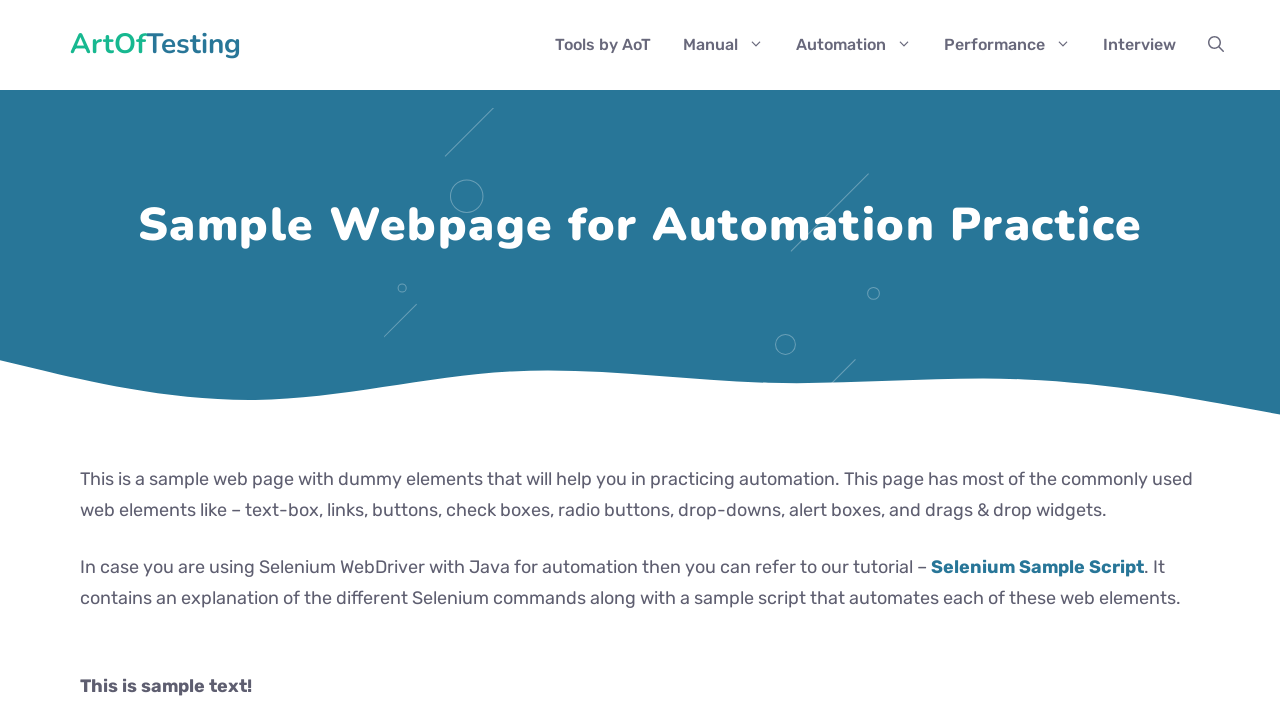

Navigated to sample testing site
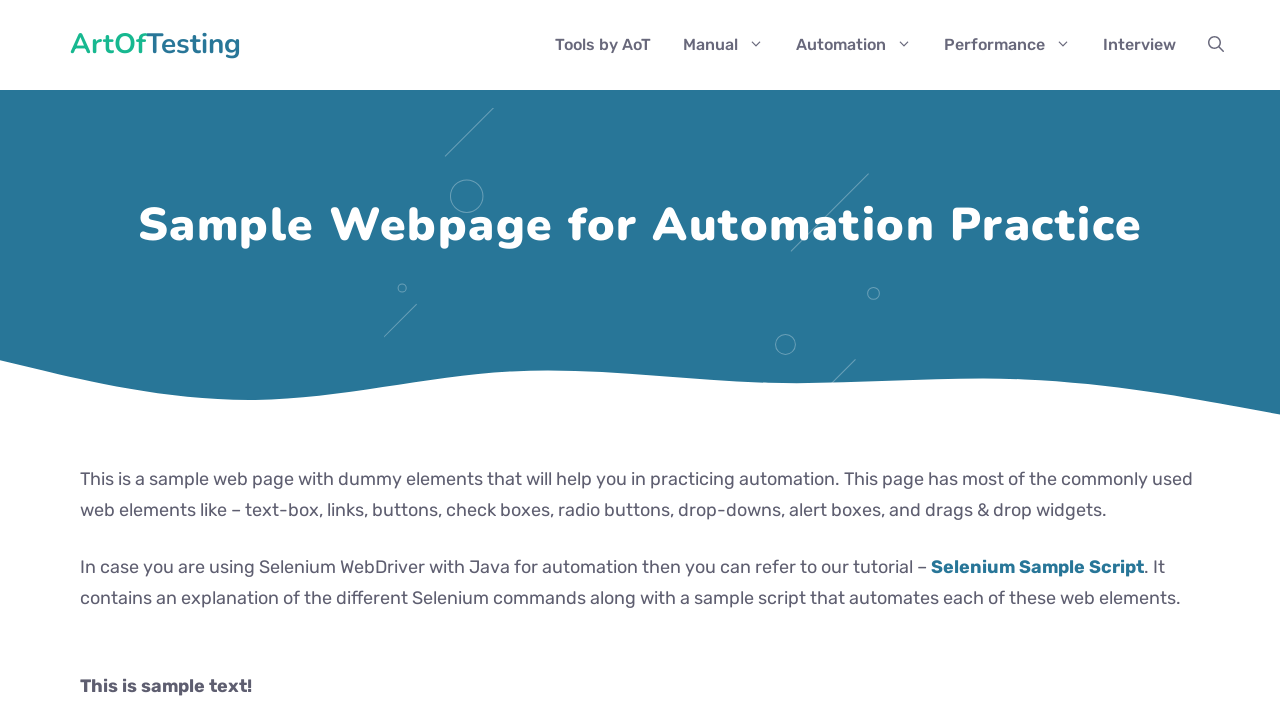

Clicked on the 'male' radio button at (86, 360) on input#male[type='radio']
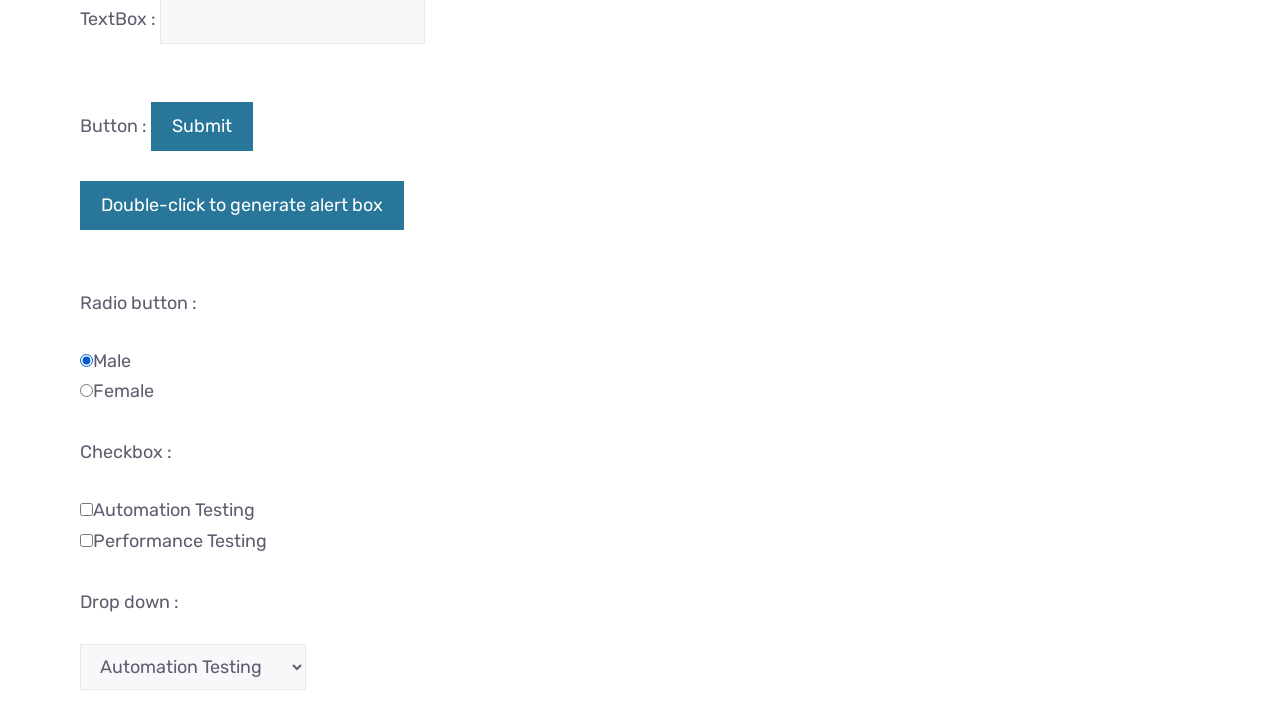

Waited 1 second to verify radio button selection
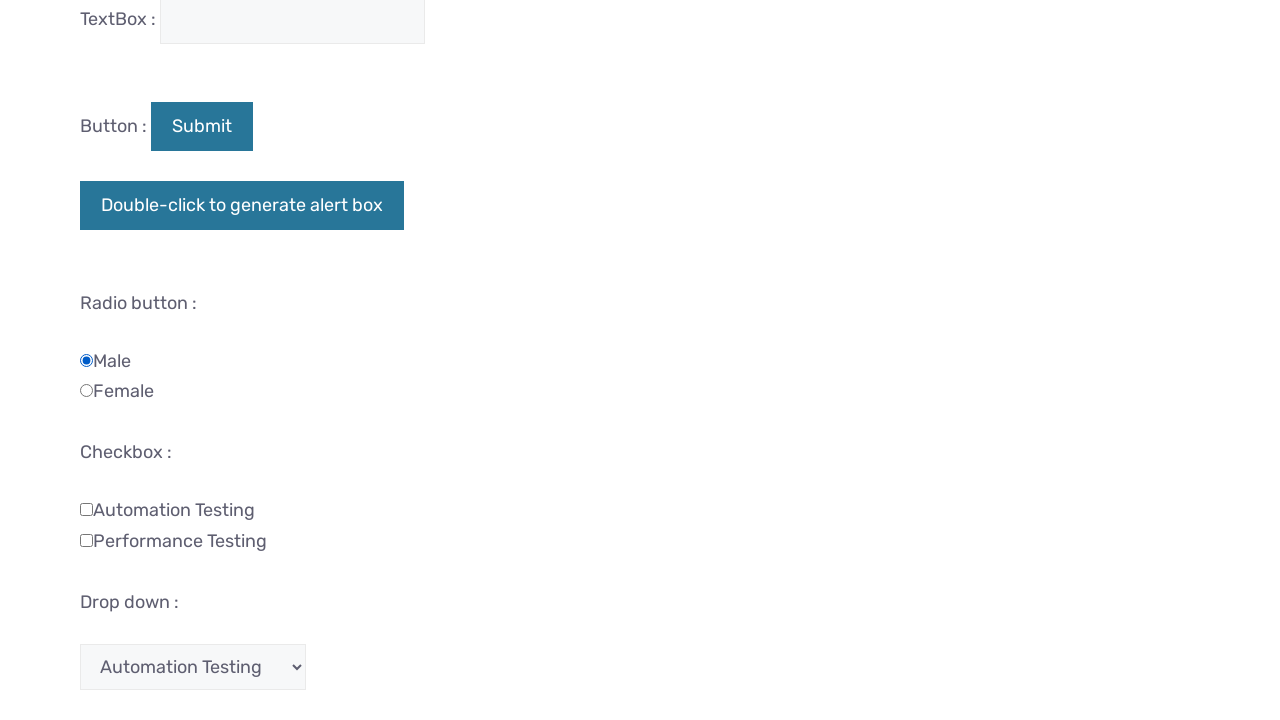

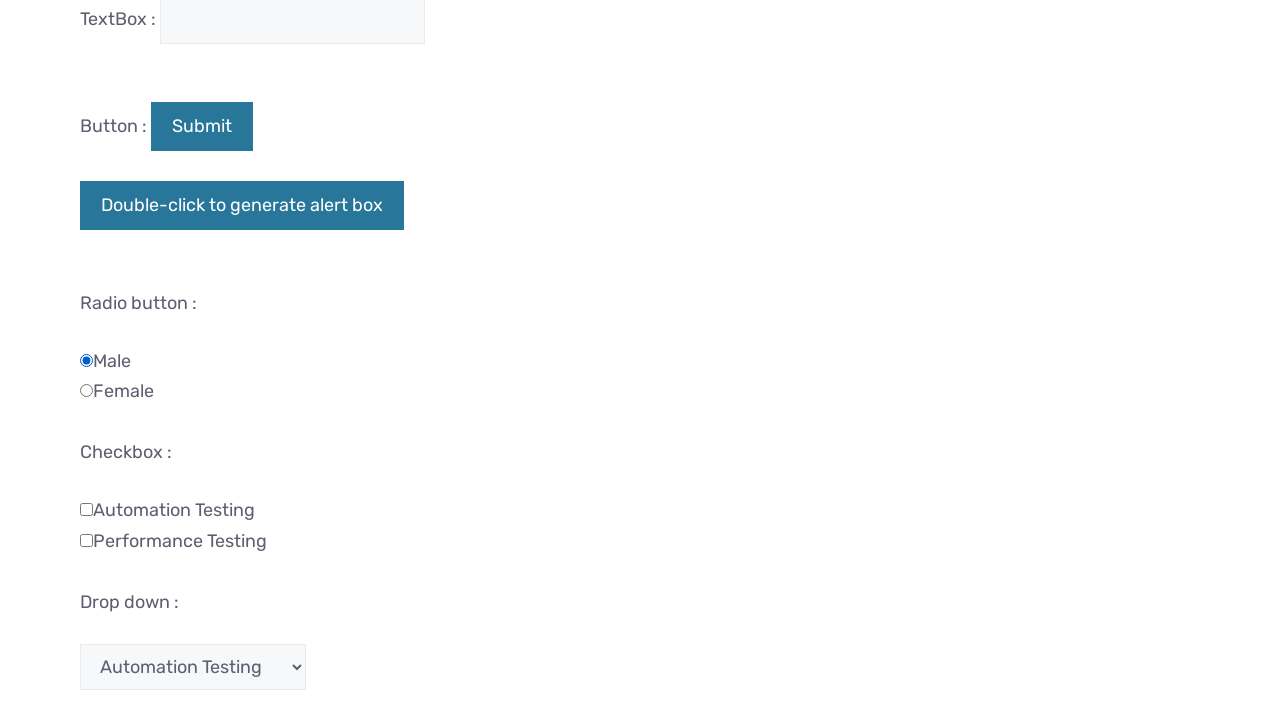